Navigates to the Demoblaze demo e-commerce site and verifies that navigation links and product listings are present on the homepage.

Starting URL: http://www.demoblaze.com

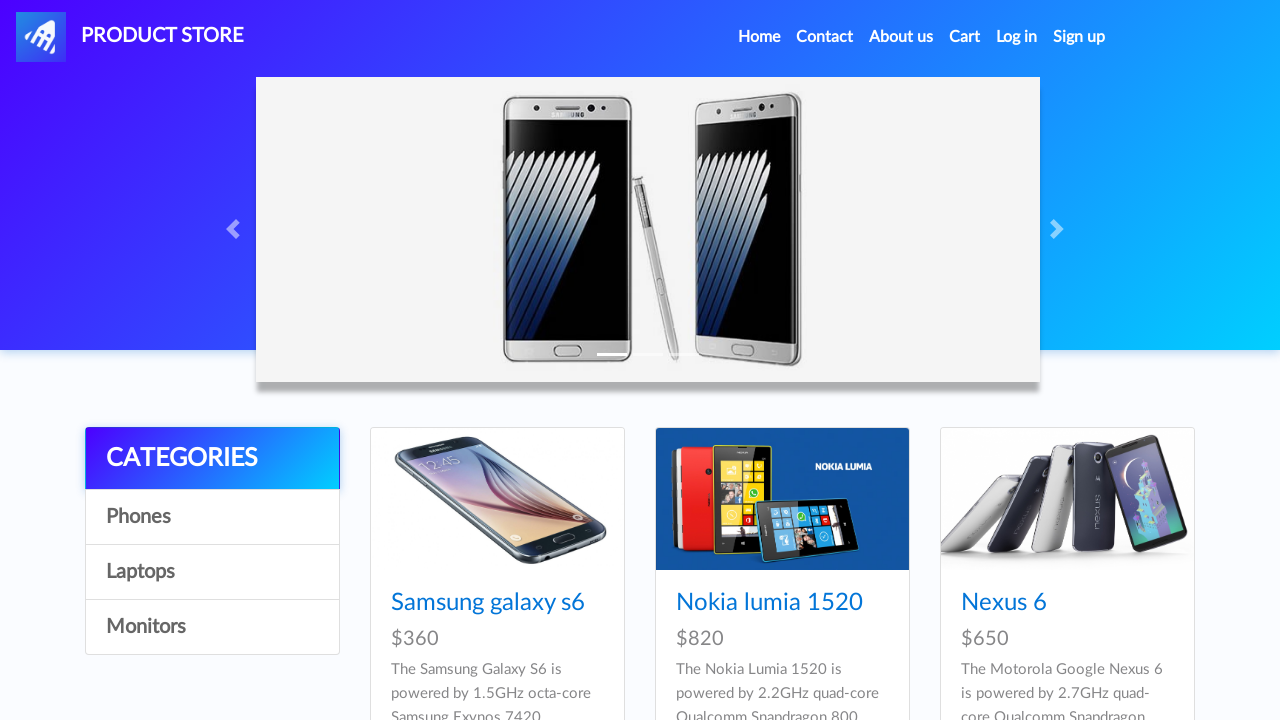

Page fully loaded
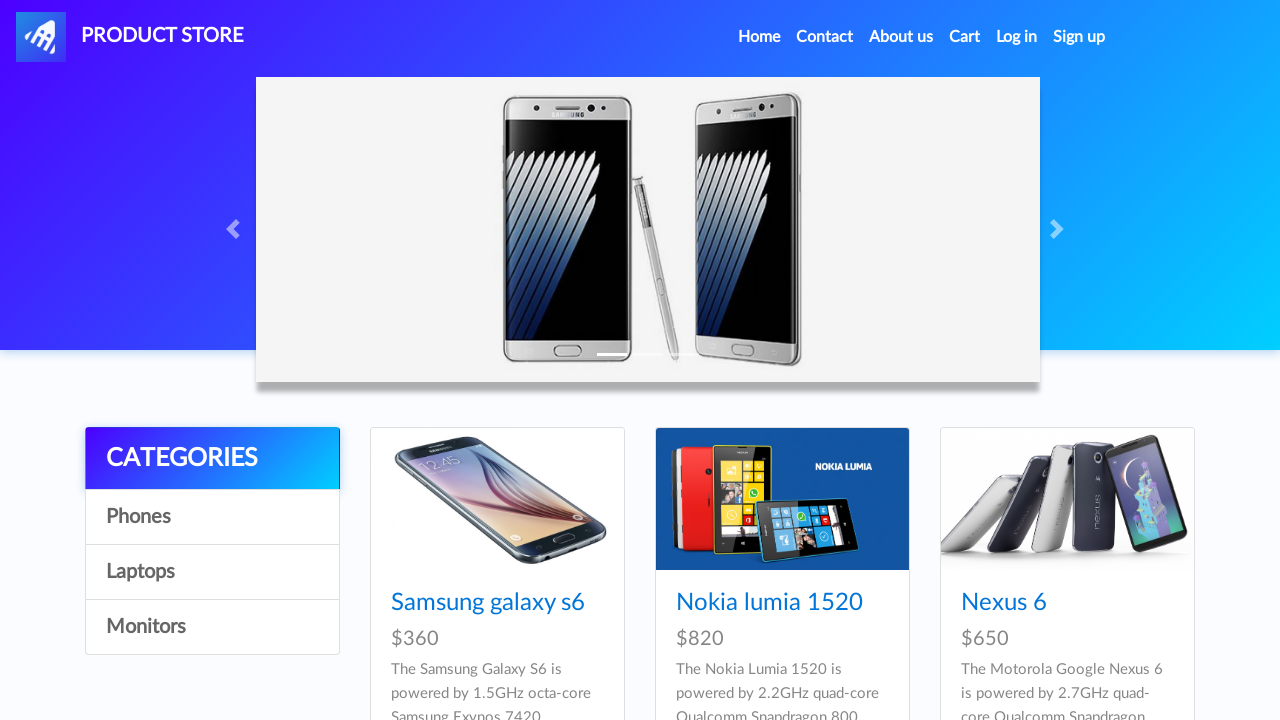

Located 33 navigation links on the homepage
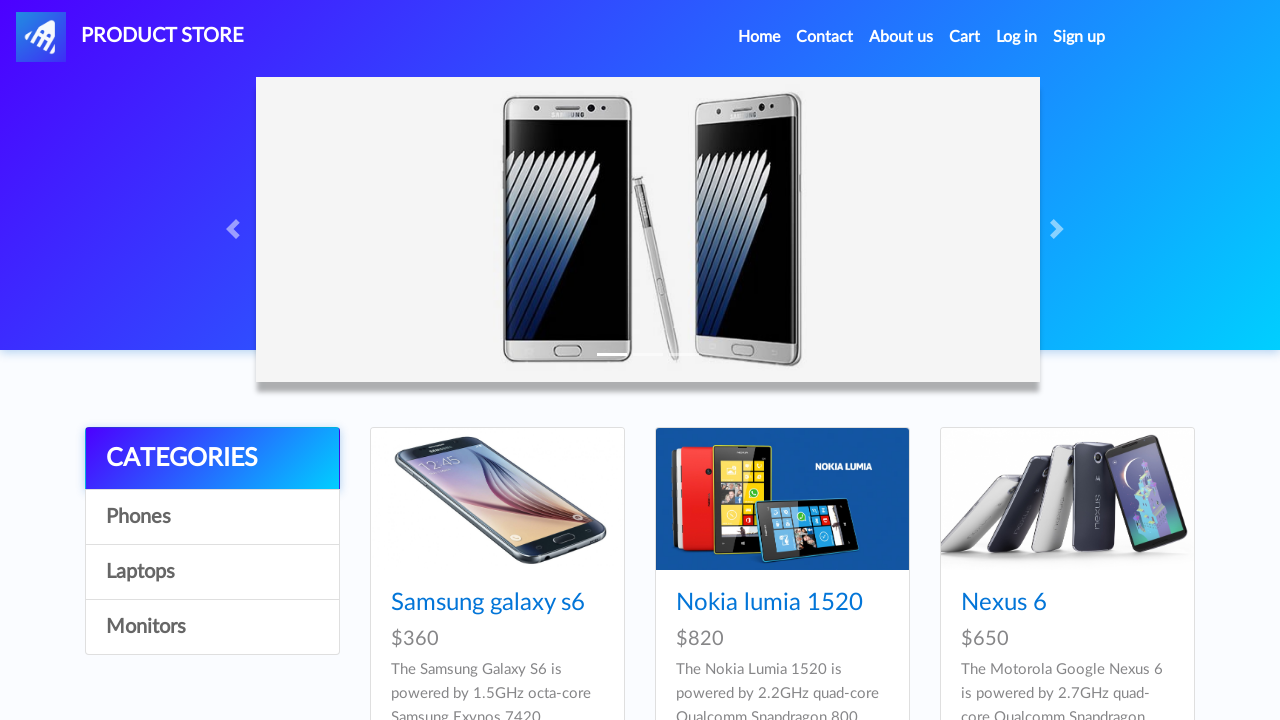

Verified that navigation links are present on the page
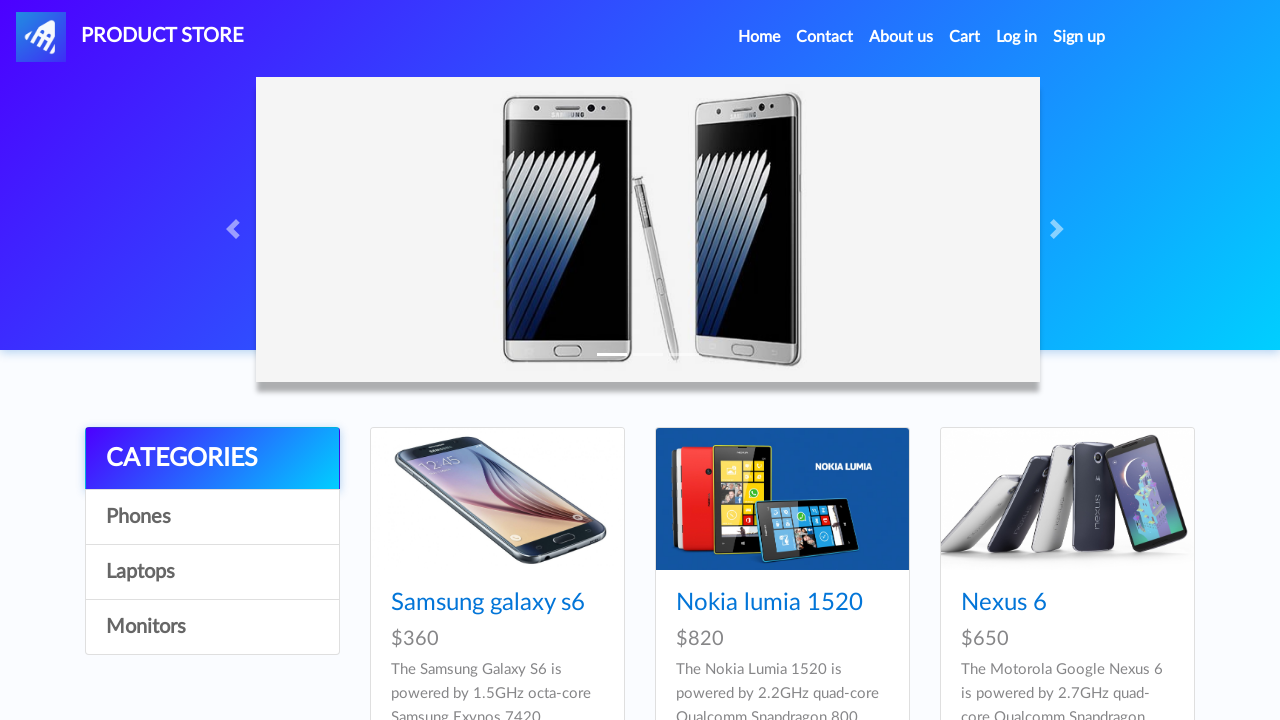

Product listings loaded
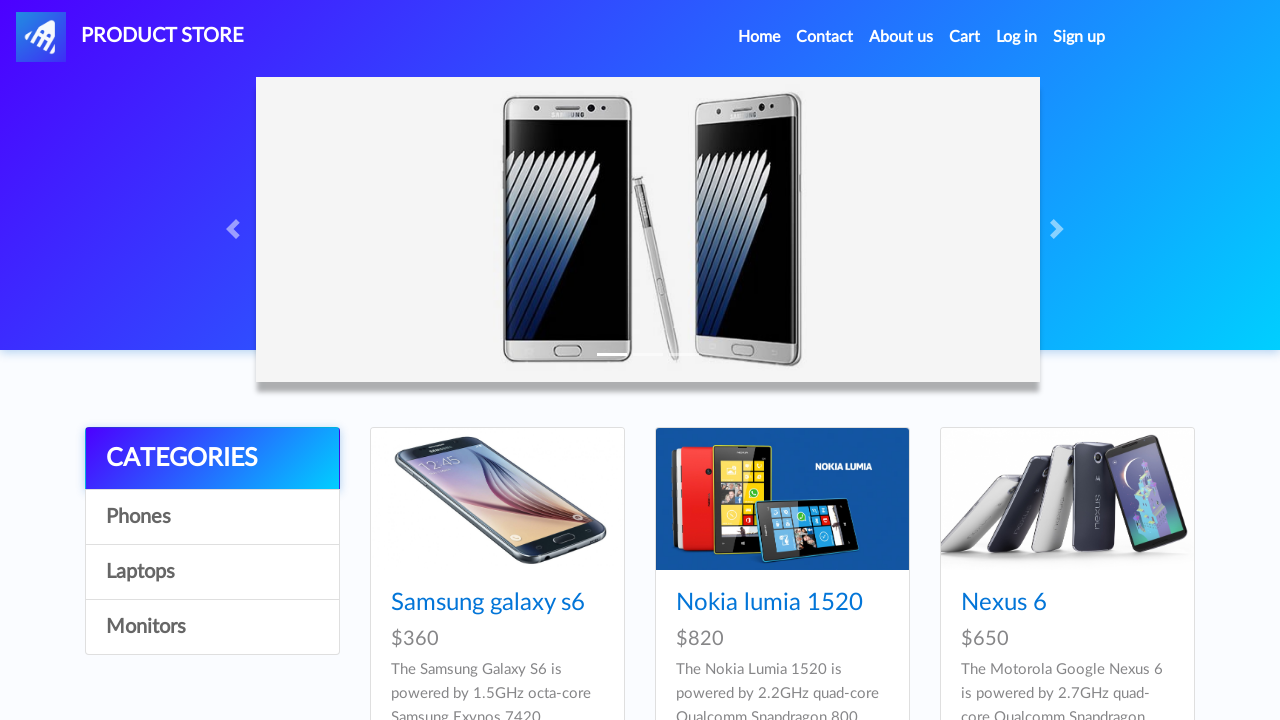

Located 9 products on the homepage
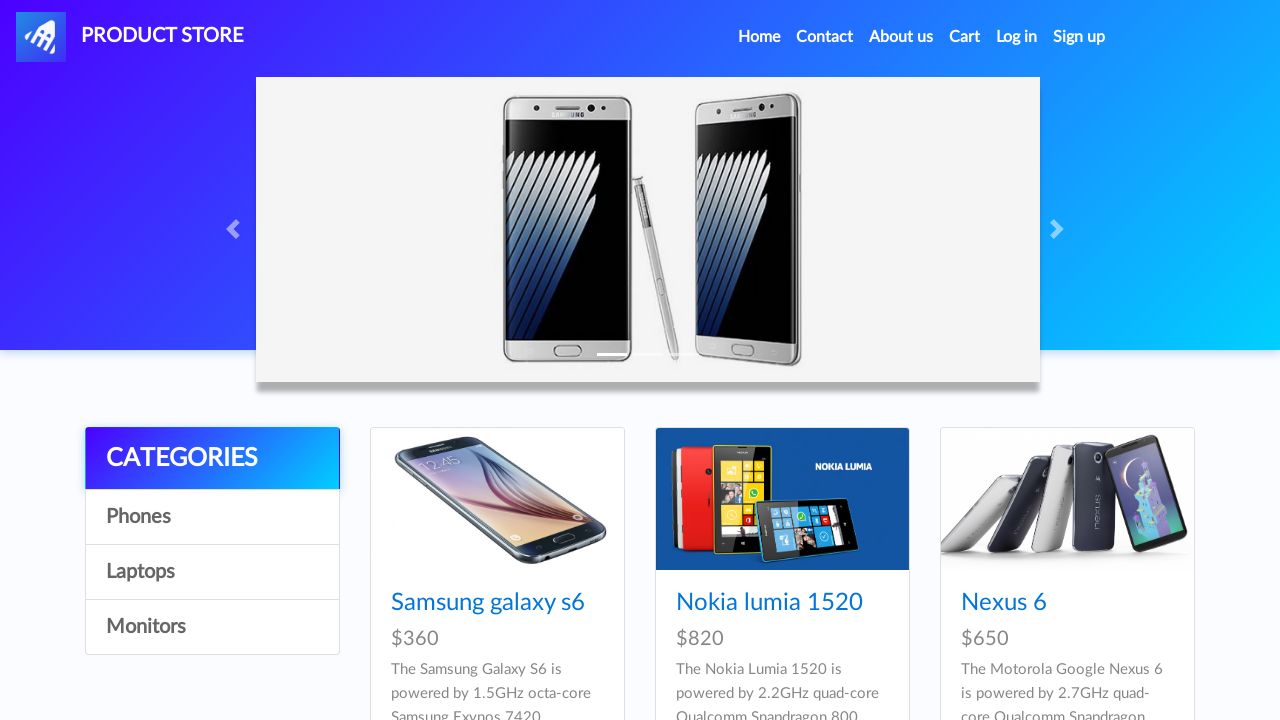

Verified that product listings are present on the page
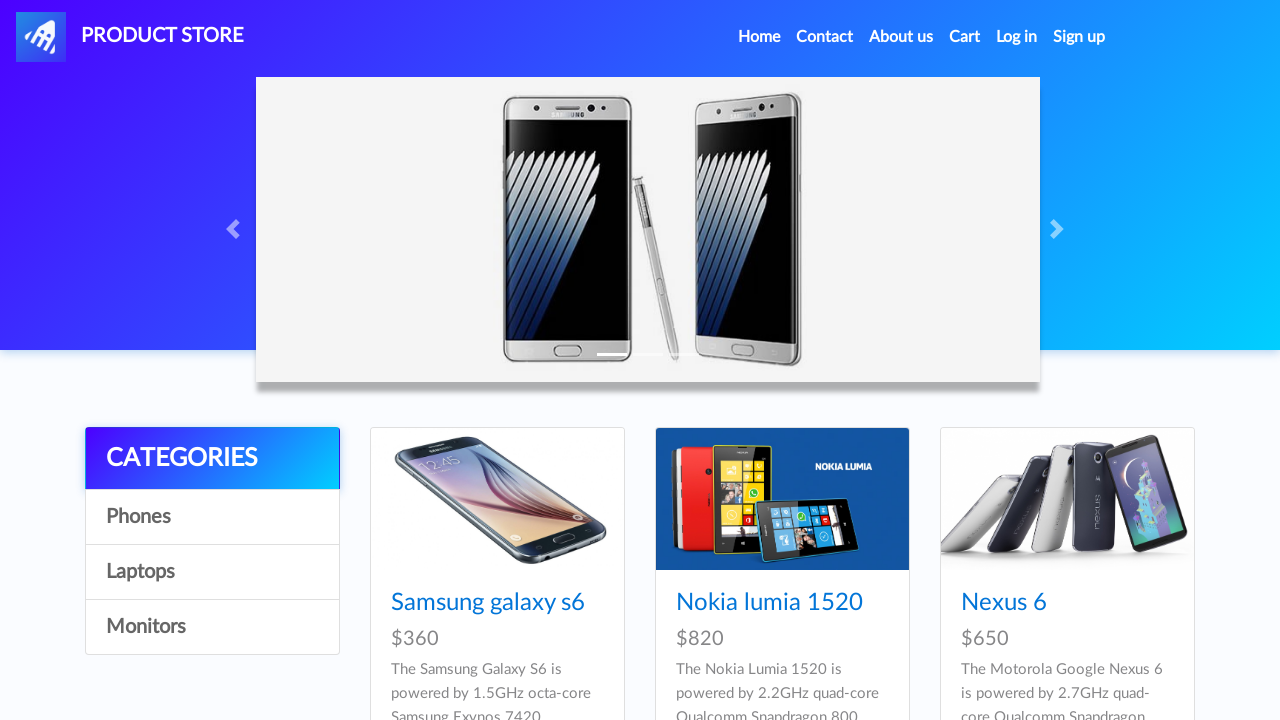

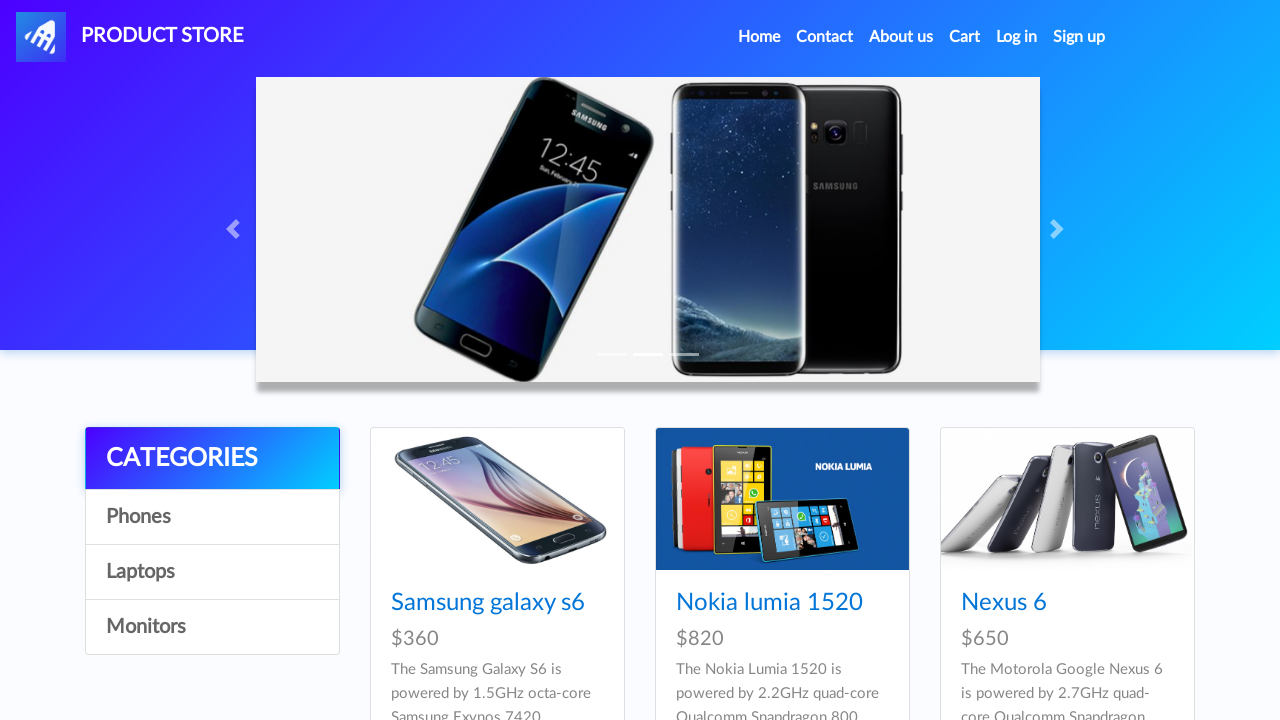